Basic smoke test that navigates to the Walmart homepage and verifies the page loads successfully.

Starting URL: https://www.walmart.com/

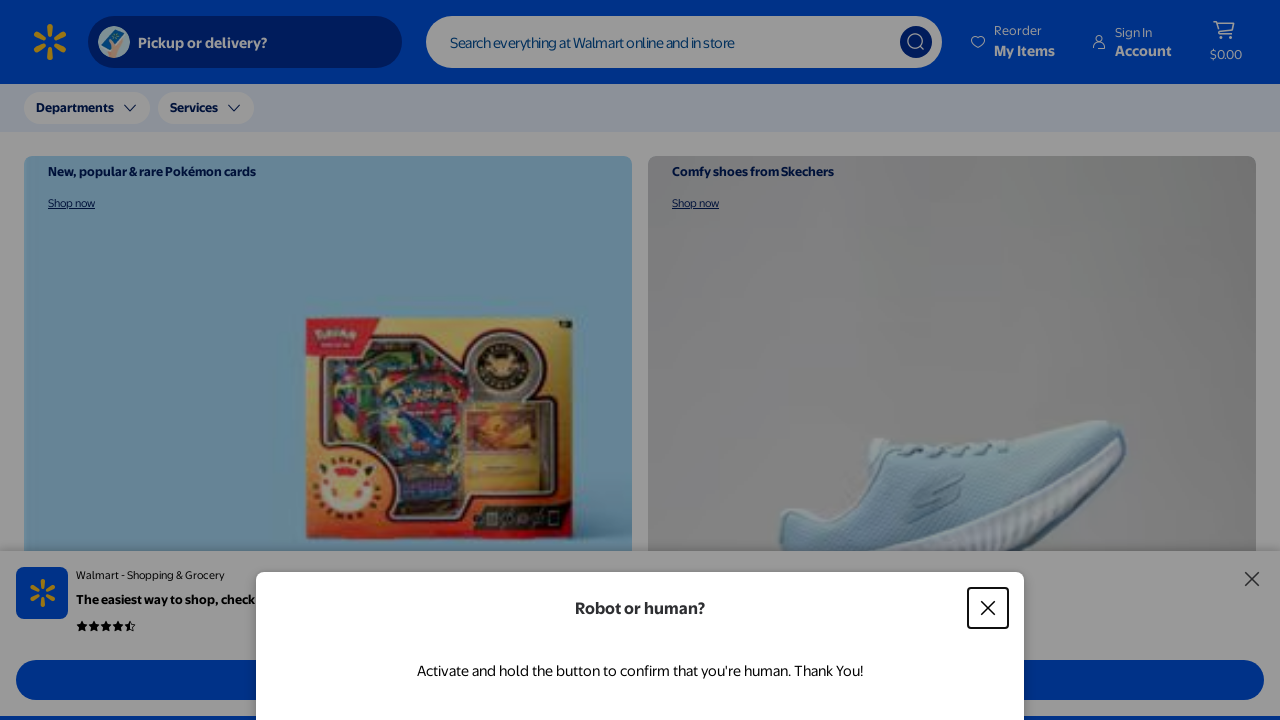

Waited for page DOM content to load
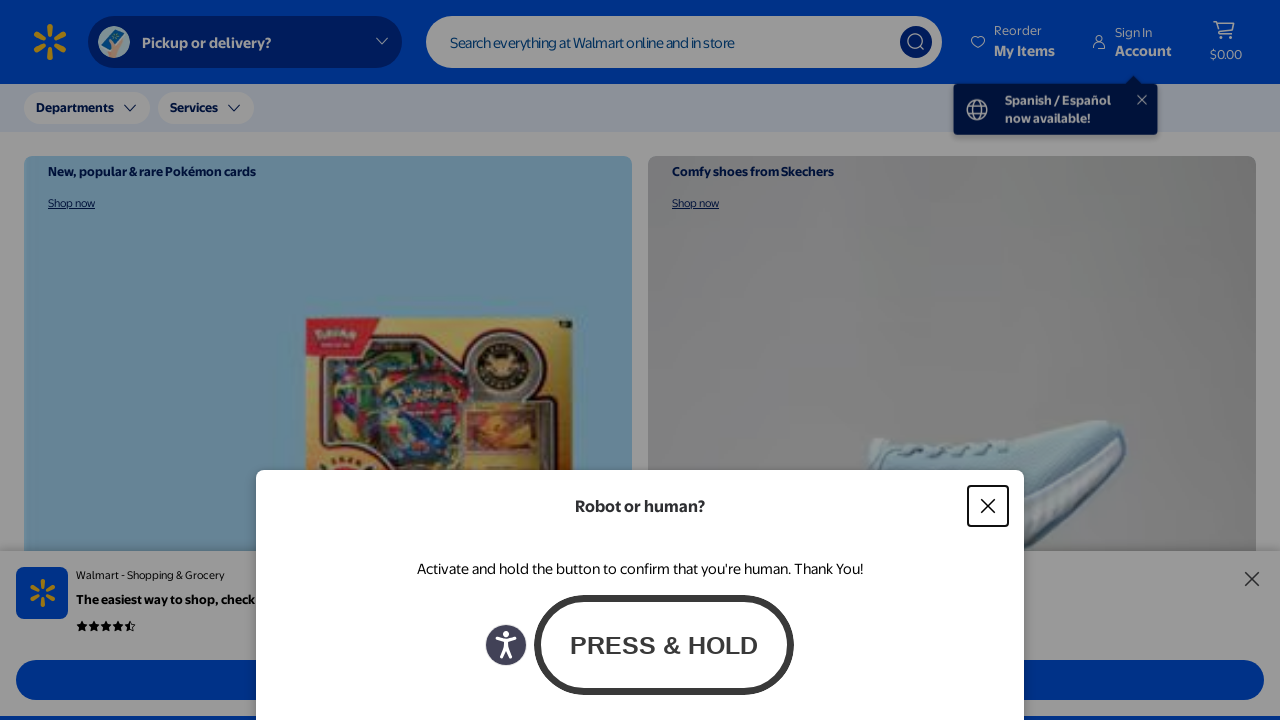

Verified Walmart homepage loaded by finding header element
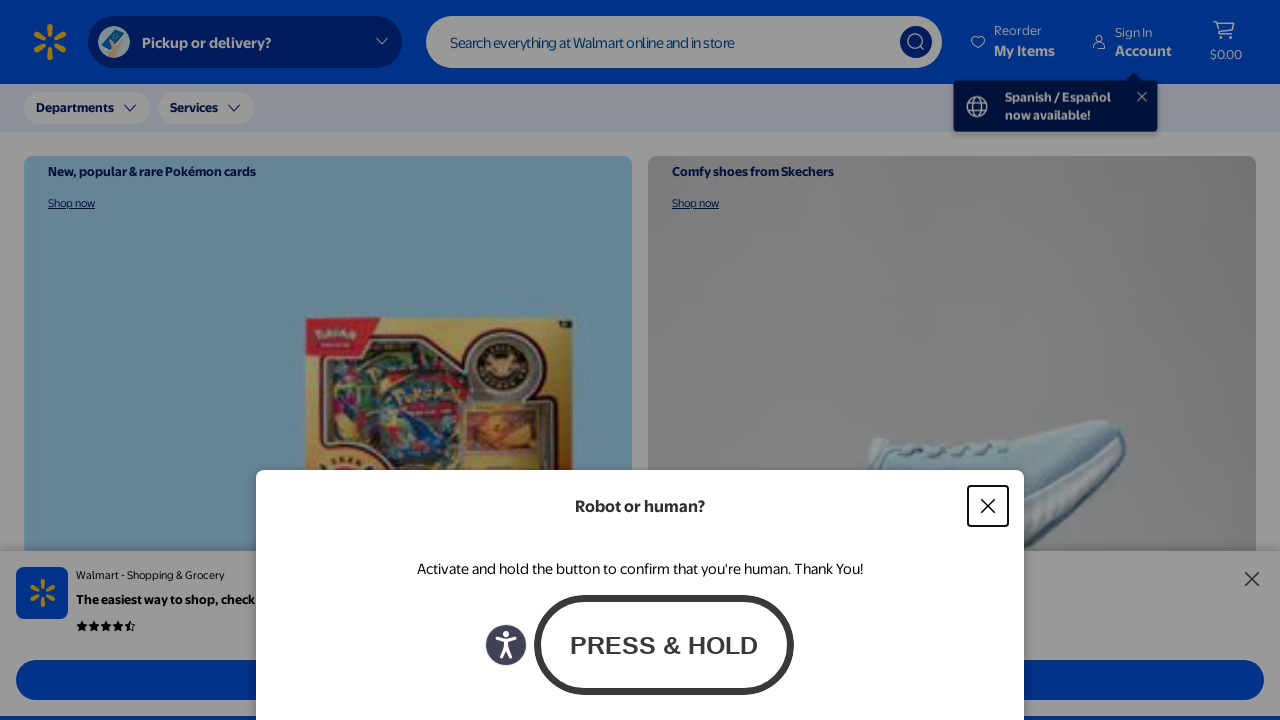

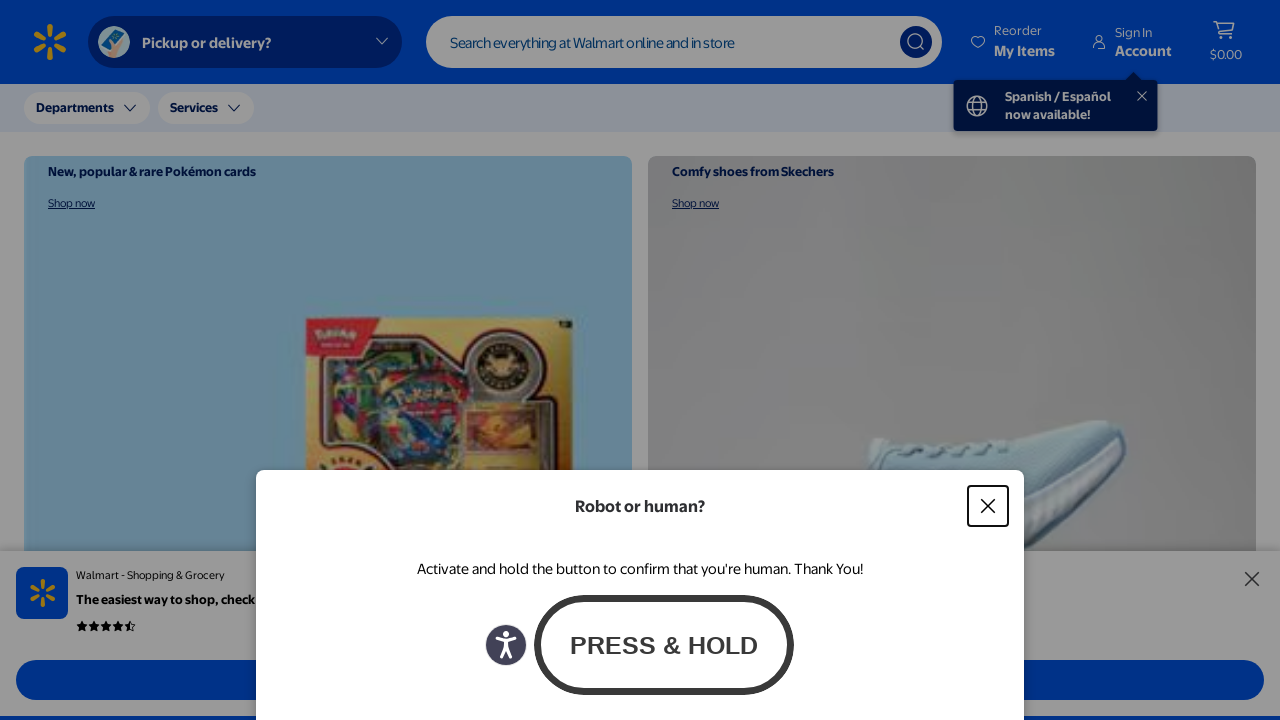